Tests form validation by filling in first name, surname, age, and country fields, then submitting the form and verifying navigation occurs

Starting URL: https://testpages.eviltester.com/styled/validation/input-validation.html

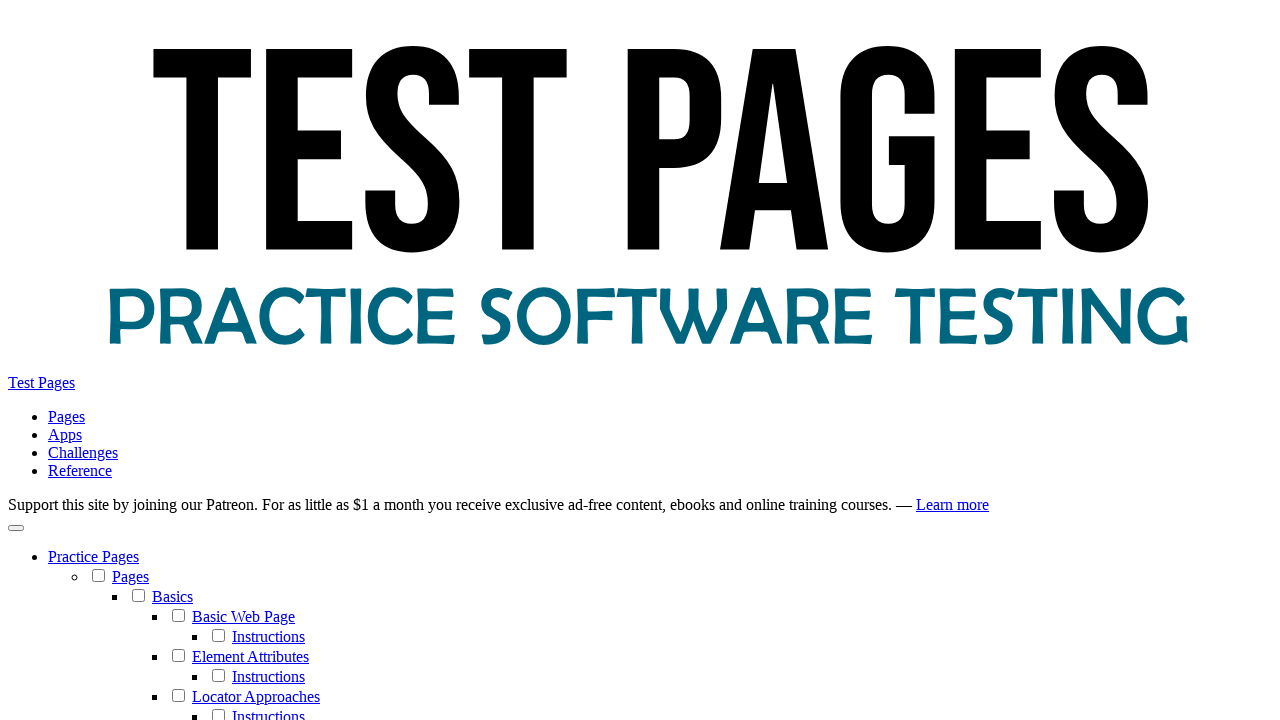

Filled first name field with 'chaya' on #firstname
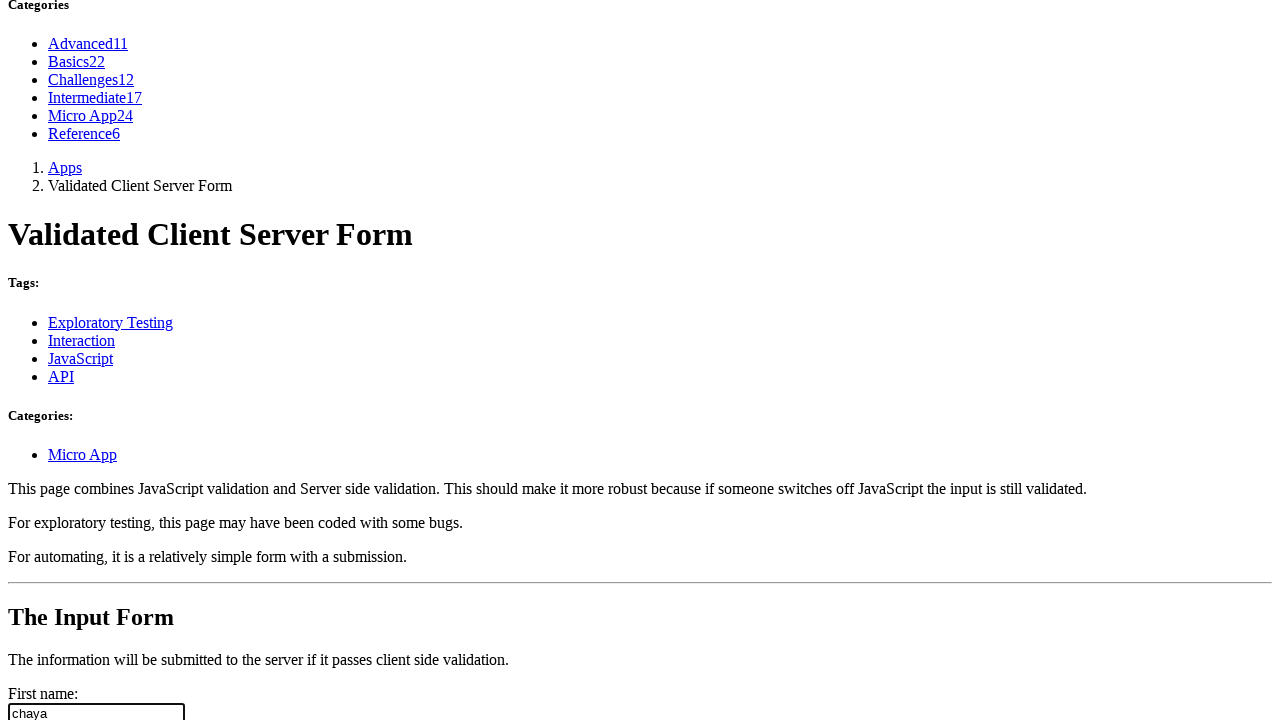

Filled surname field with 'Zilberstein' on #surname
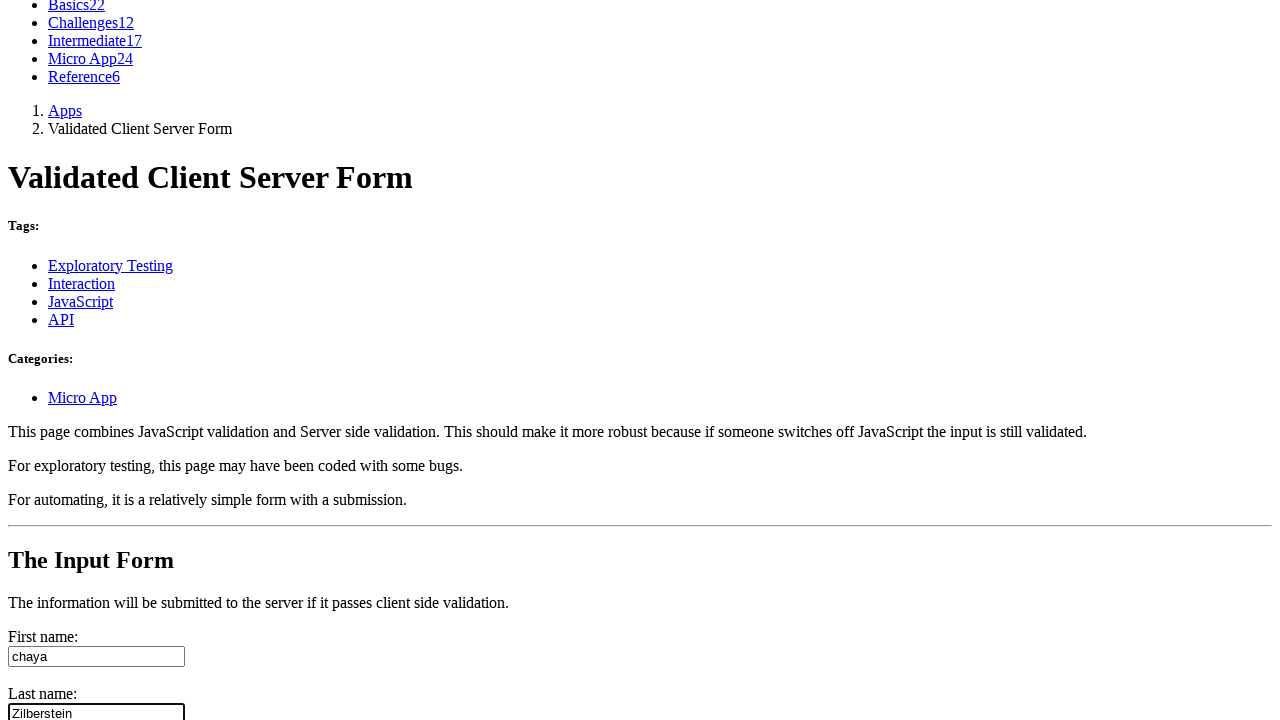

Filled age field with '21' on #age
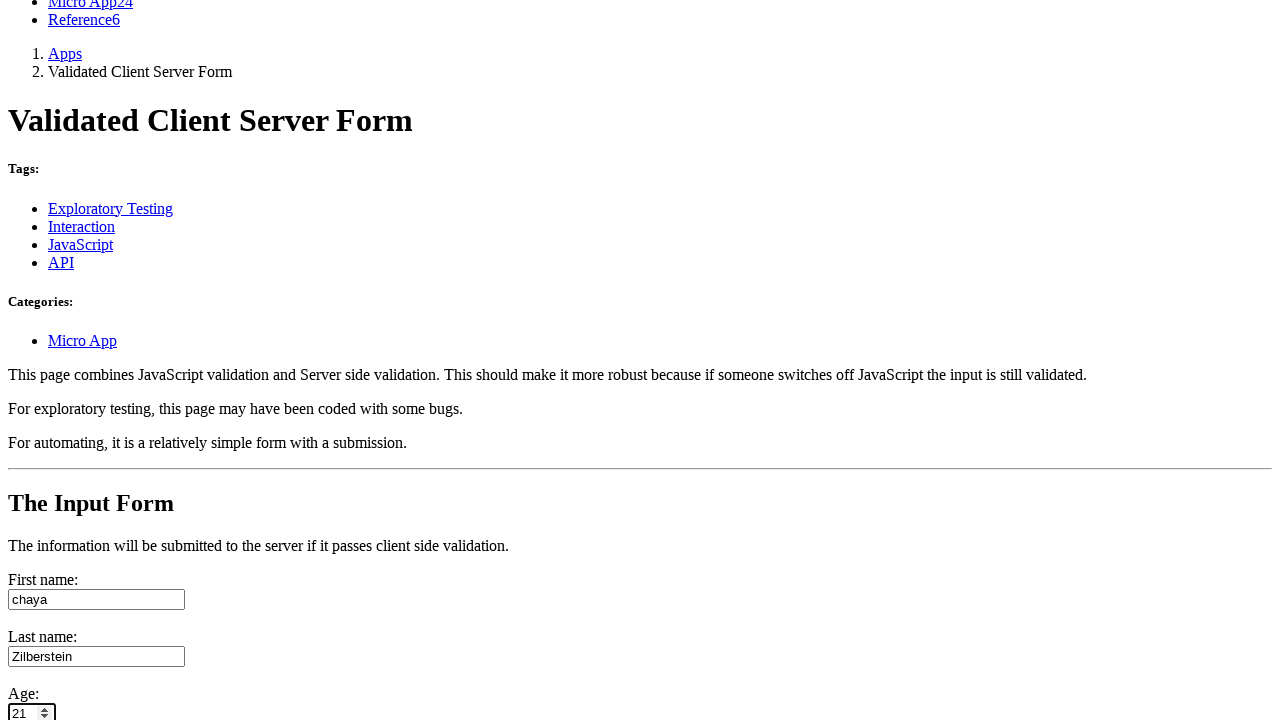

Selected 'Israel' from country dropdown on select[name='country']
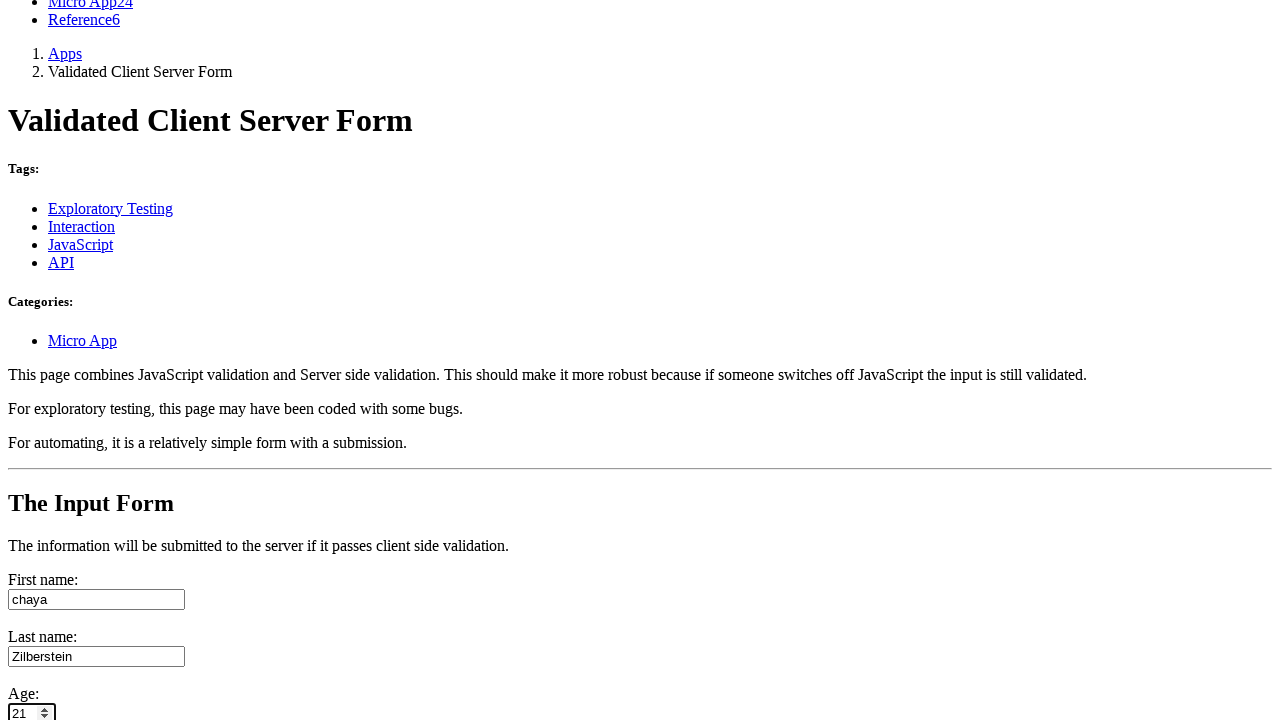

Clicked submit button to submit the form at (36, 459) on input[type='submit']
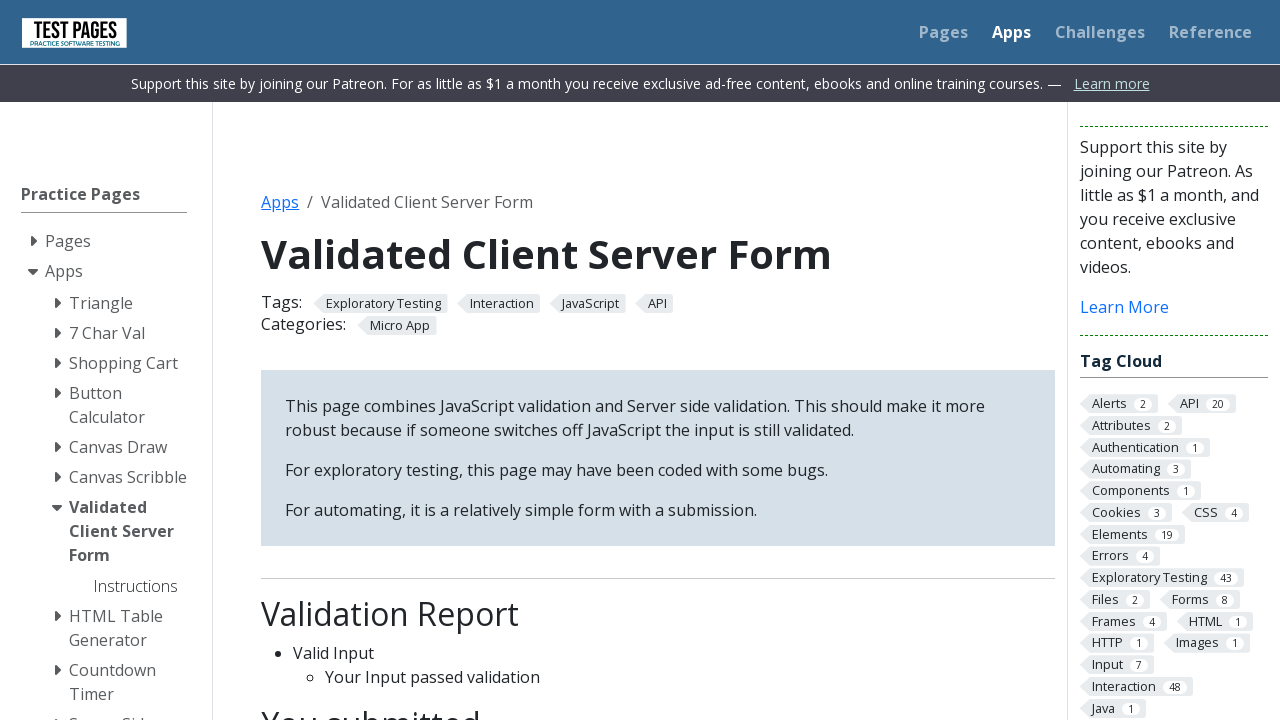

Page load completed after form submission
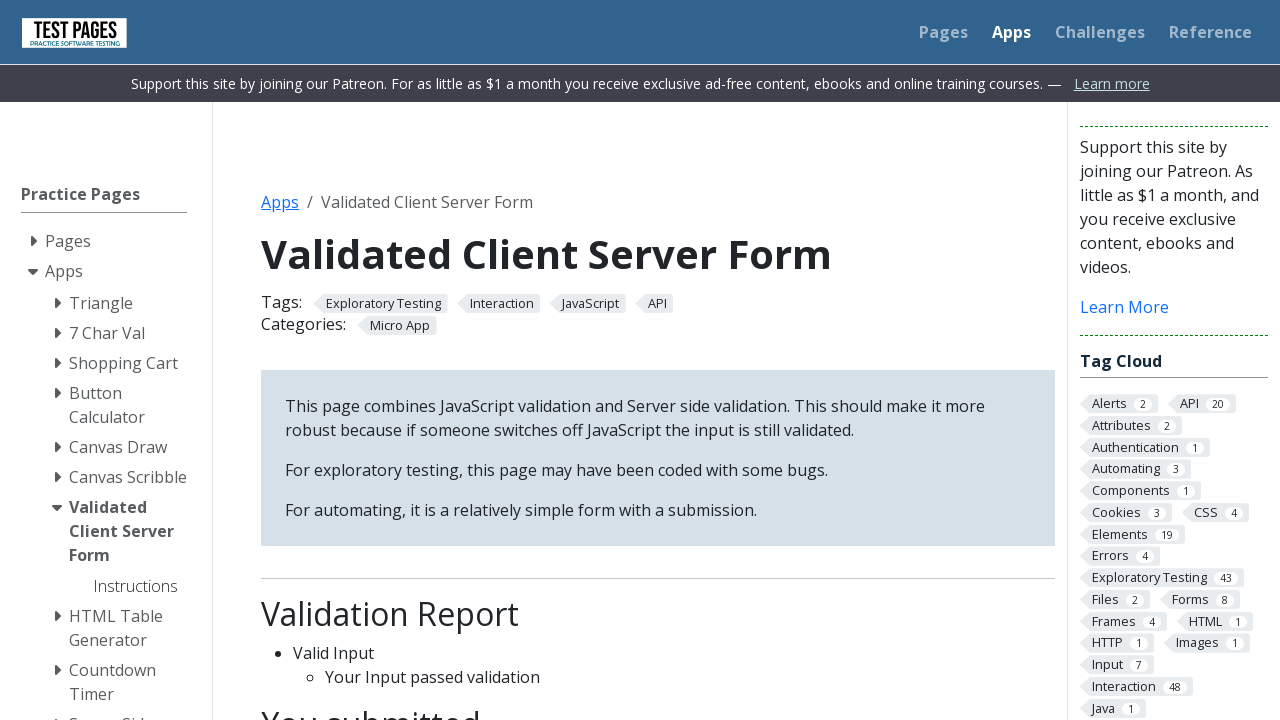

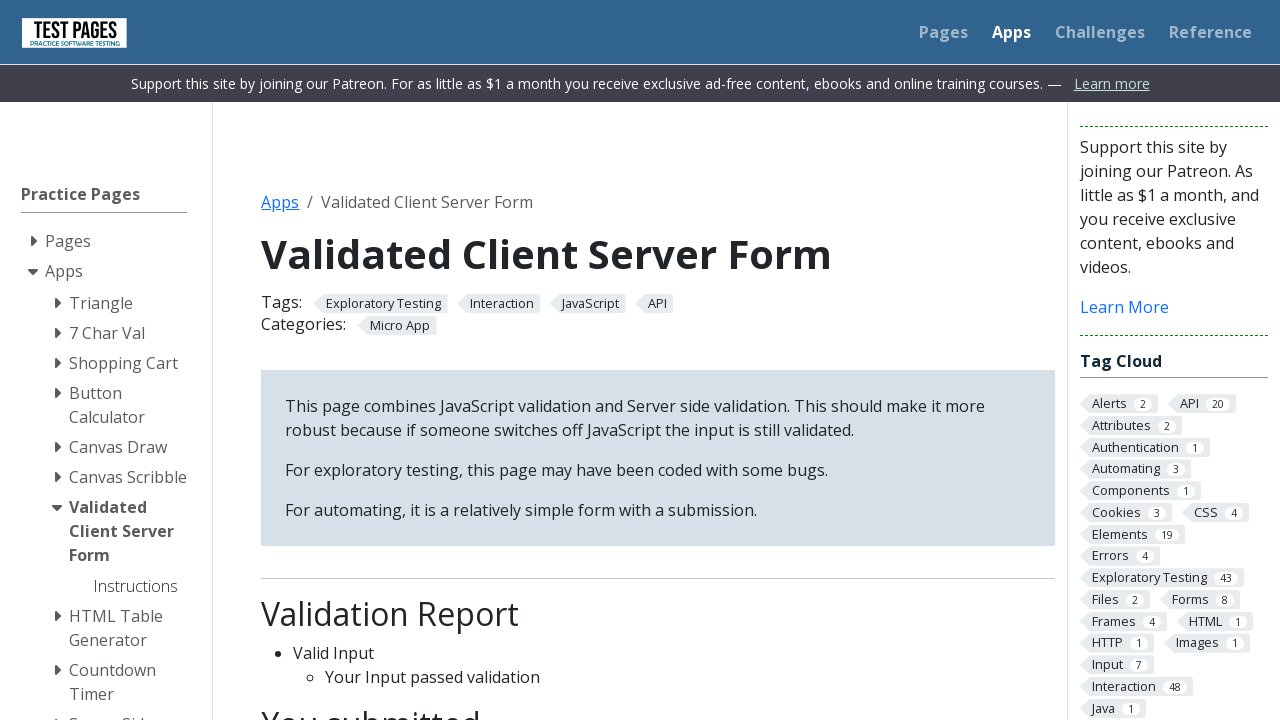